Tests dynamic dropdown functionality on a flight booking practice page by selecting origin city (Bangalore) and destination city (Chennai) from cascading dropdowns

Starting URL: https://rahulshettyacademy.com/dropdownsPractise/

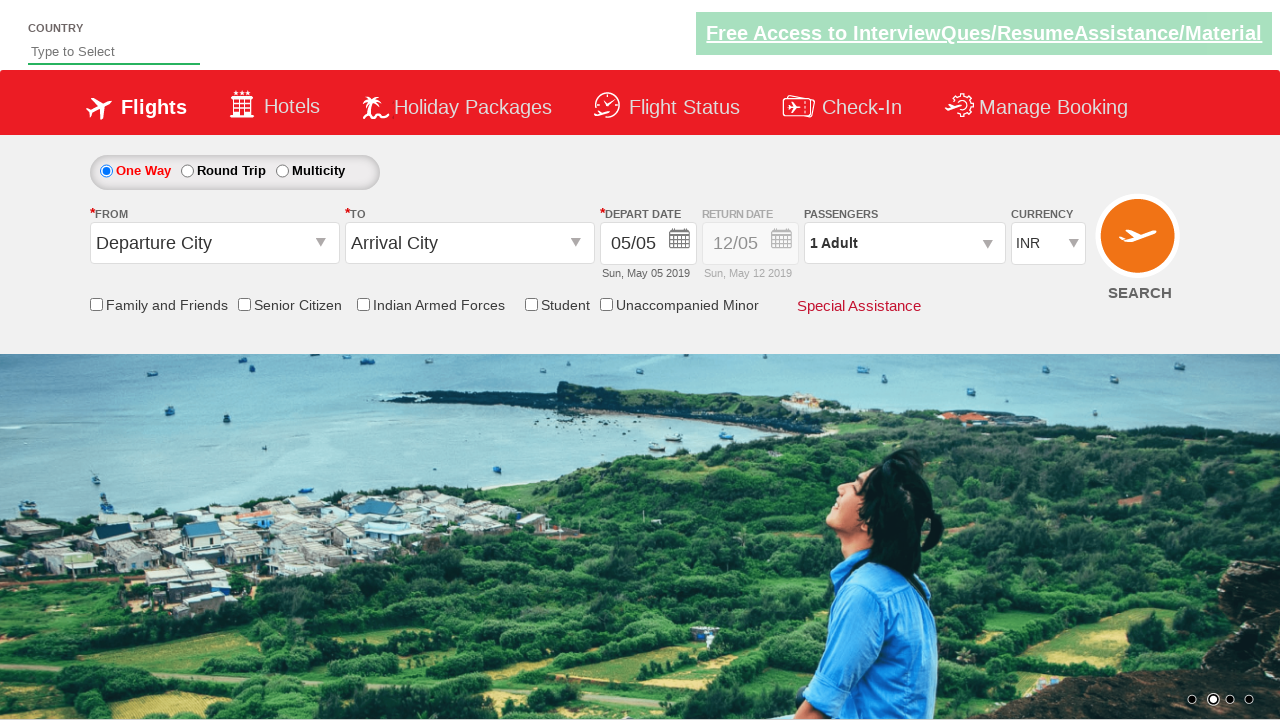

Clicked origin station dropdown to open it at (323, 244) on xpath=//*[contains(@id,'originStation1_CTXTaction')]
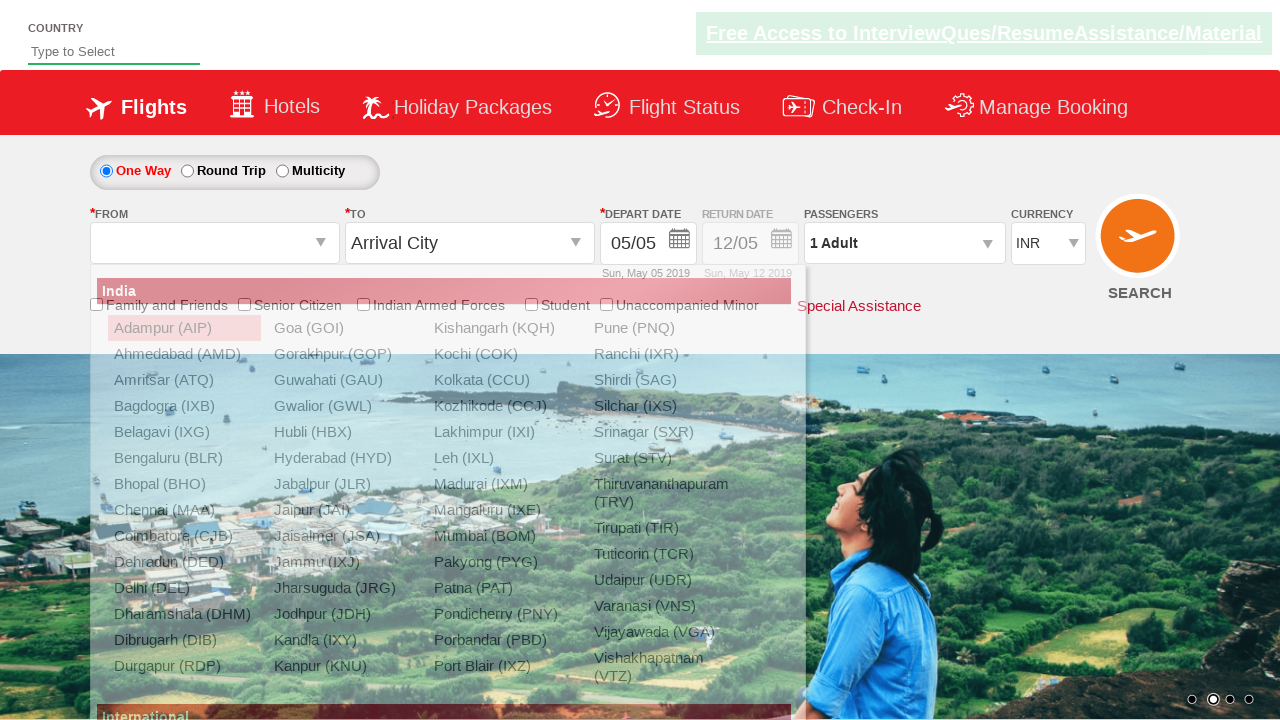

Selected Bangalore (BLR) from origin dropdown at (184, 458) on xpath=//div[@id='glsctl00_mainContent_ddl_originStation1_CTNR'] //a[contains(@va
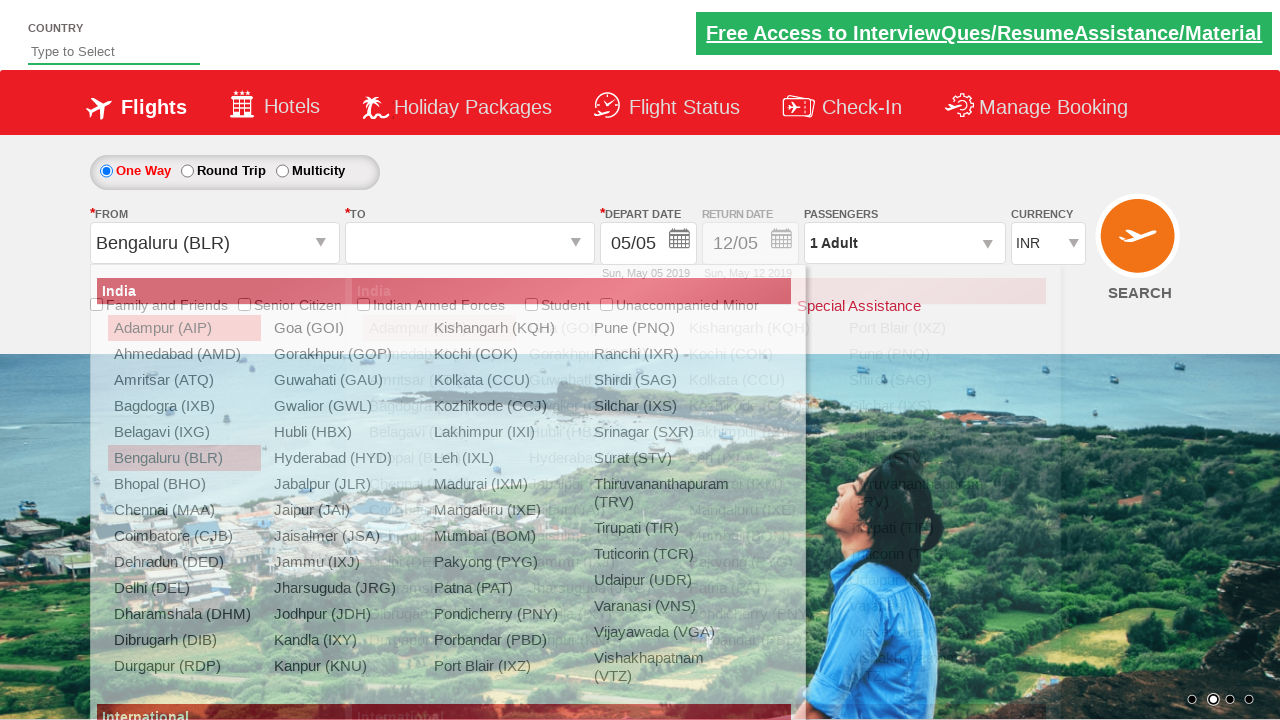

Waited for destination dropdown to be ready
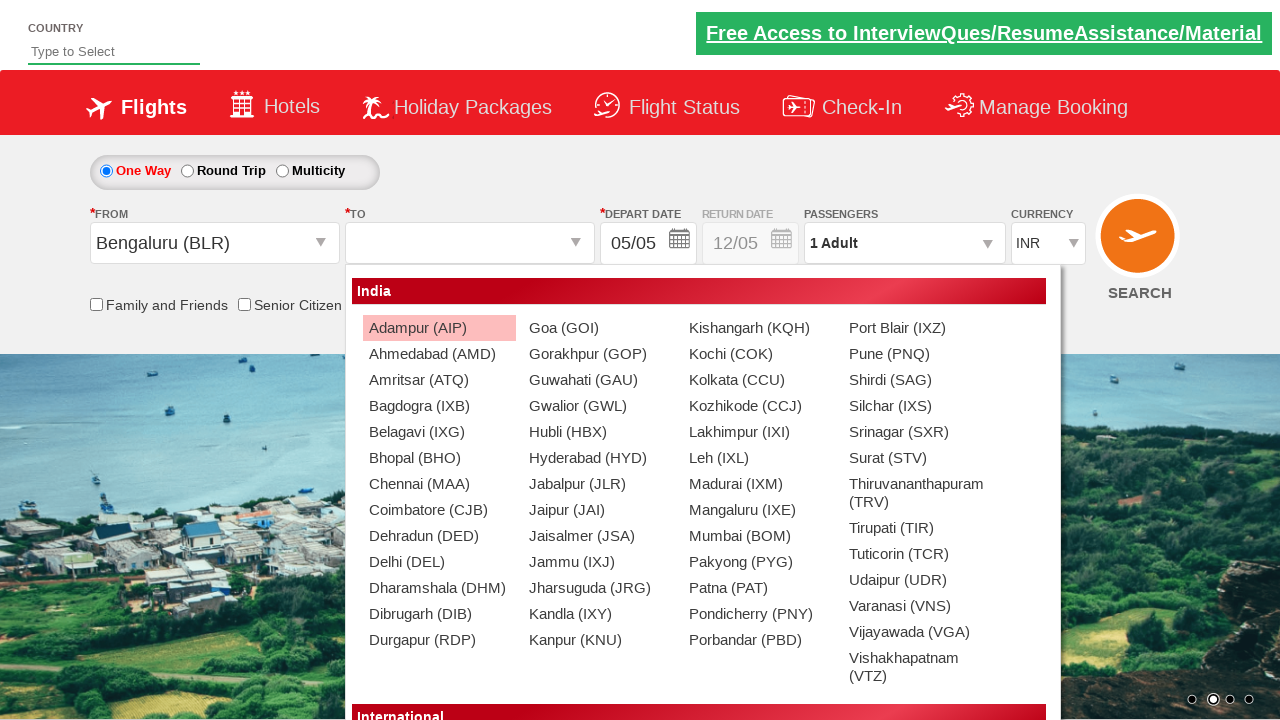

Selected Chennai (MAA) from destination dropdown at (439, 484) on xpath=//div[@id='glsctl00_mainContent_ddl_destinationStation1_CTNR'] //a[contain
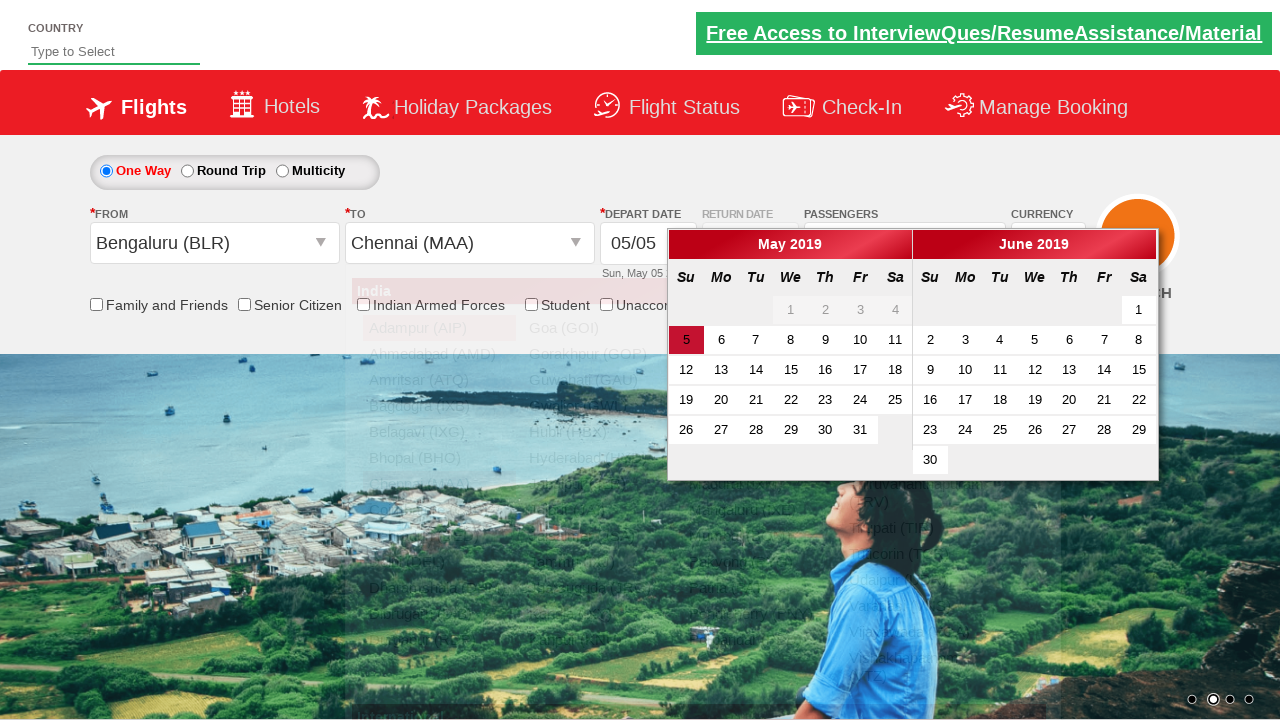

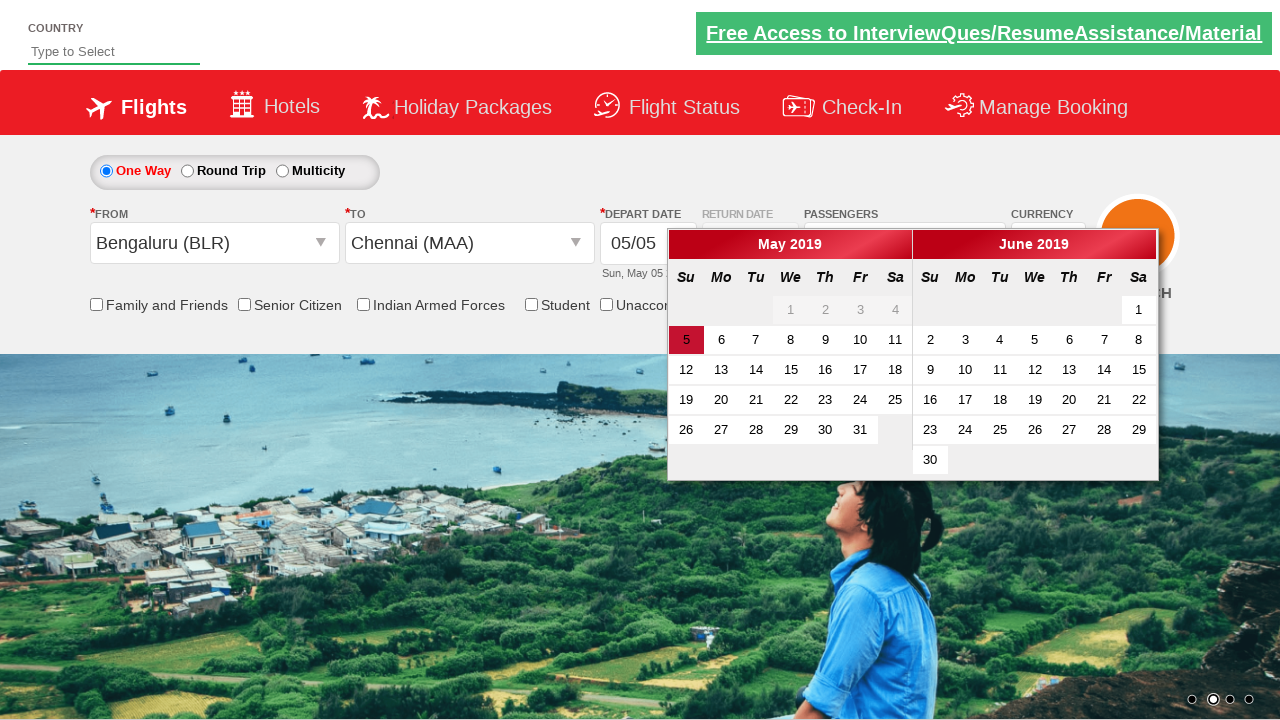